Tests form input functionality on Selenium's test page by filling a text input field with an email address and clicking a checkbox

Starting URL: https://www.selenium.dev/selenium/web/inputs.html

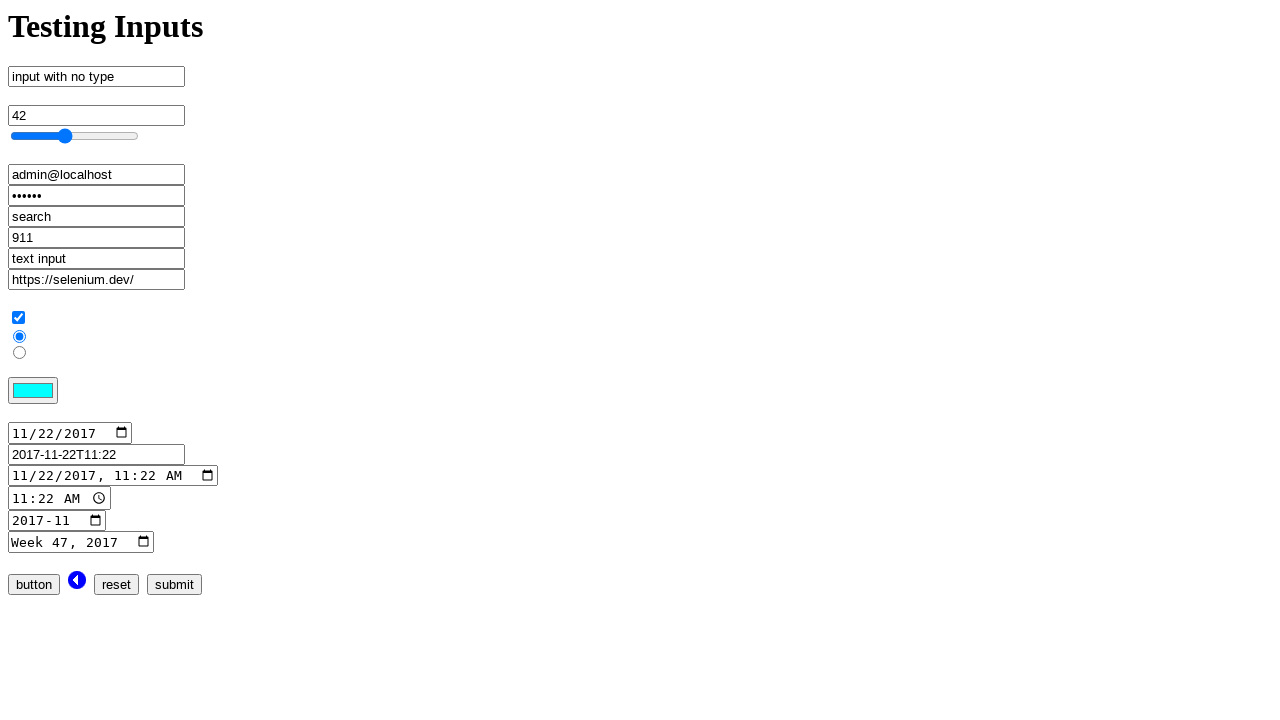

Text input field is visible
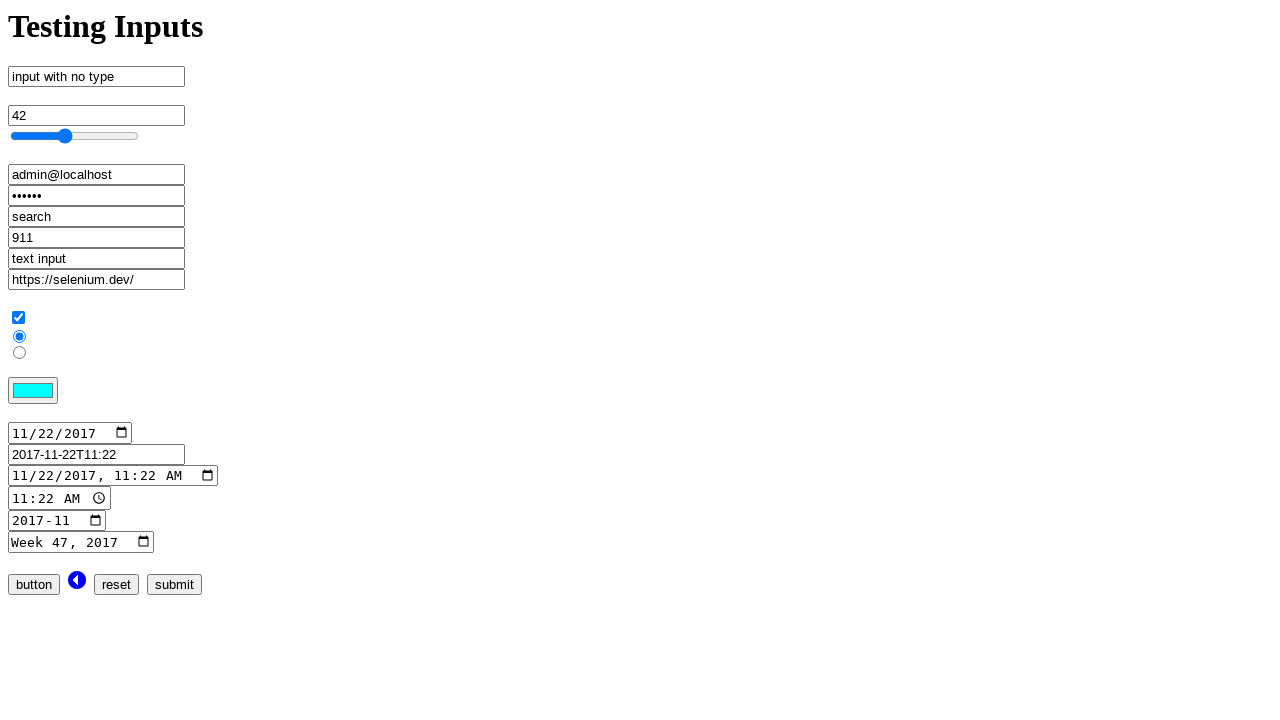

Filled text input field with email address 'testuser@example.dev' on input[name='no_type']
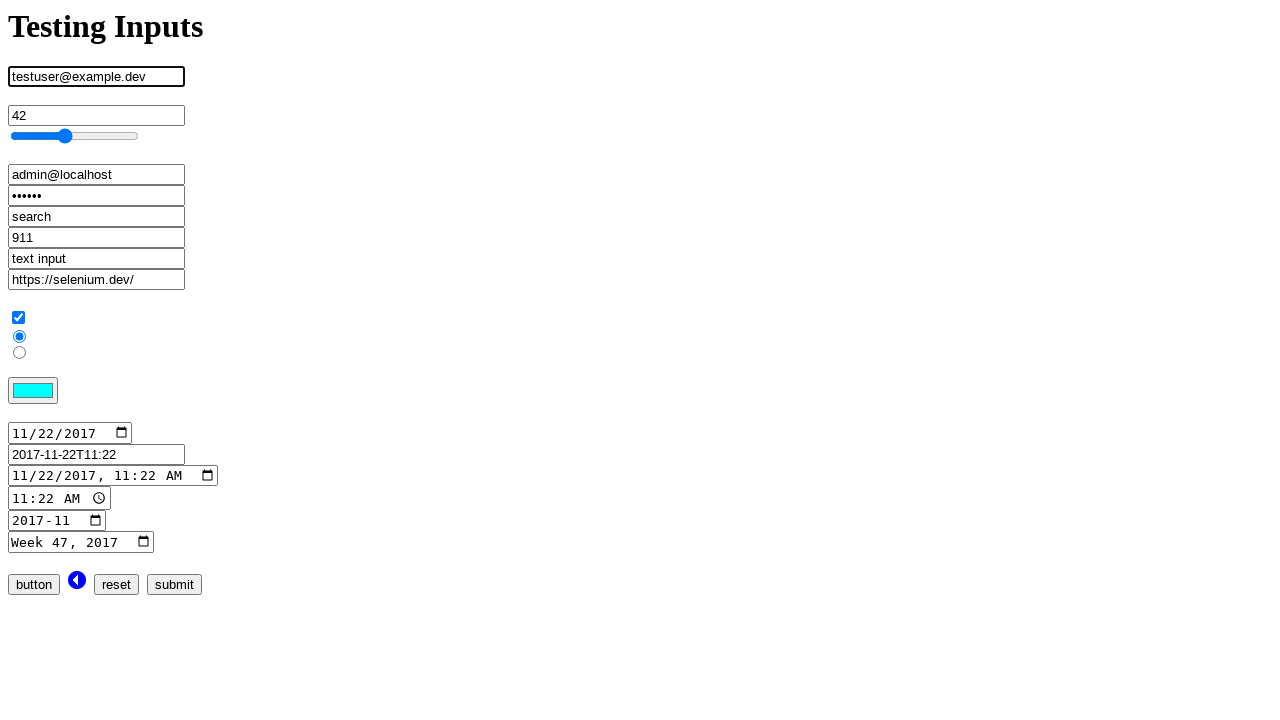

Checkbox input field is visible
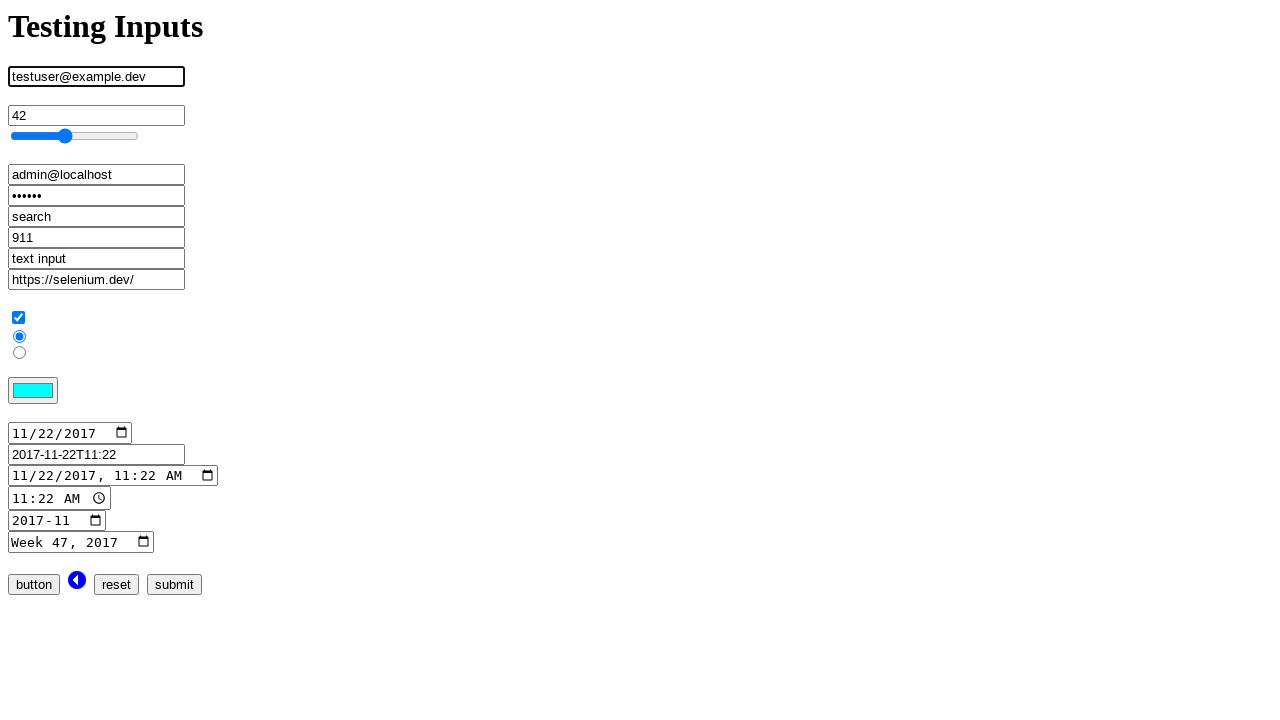

Clicked checkbox to enable it at (18, 318) on input[name='checkbox_input']
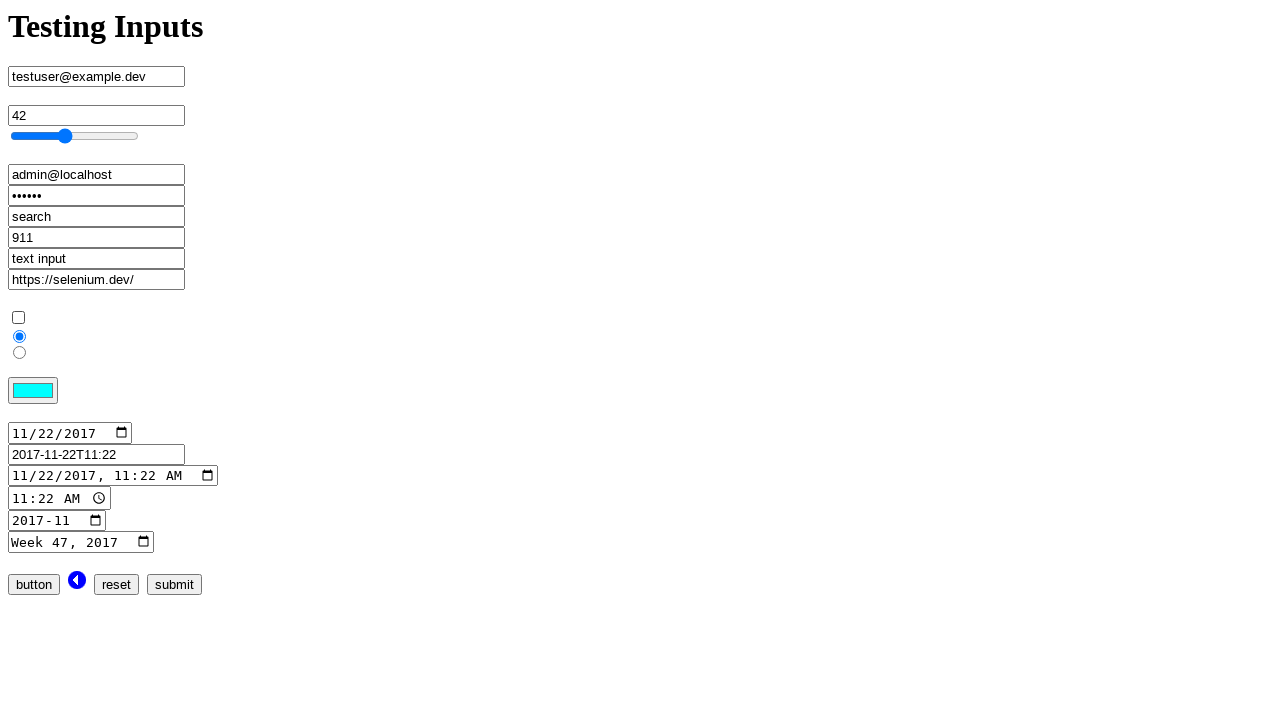

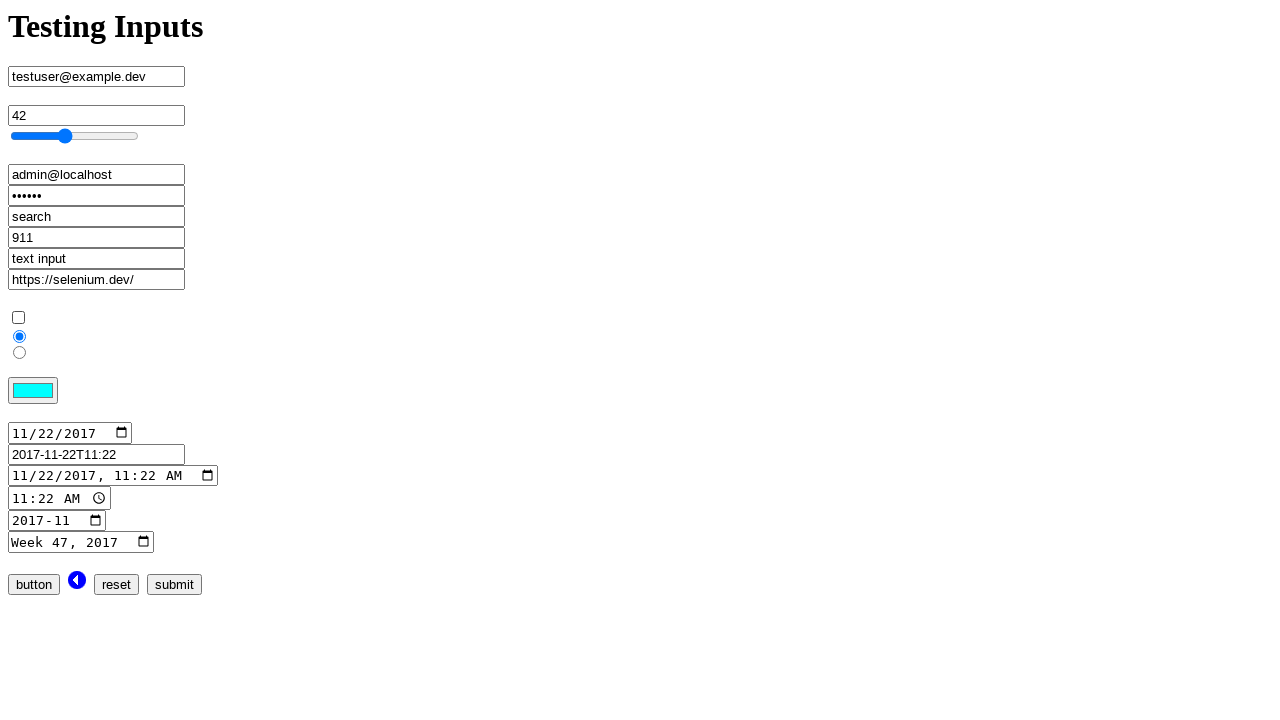